Navigates to a Stepik lesson page, fills in an answer ("get()") in the textarea field, and clicks the submit button to submit the solution.

Starting URL: https://stepik.org/lesson/25969/step/12

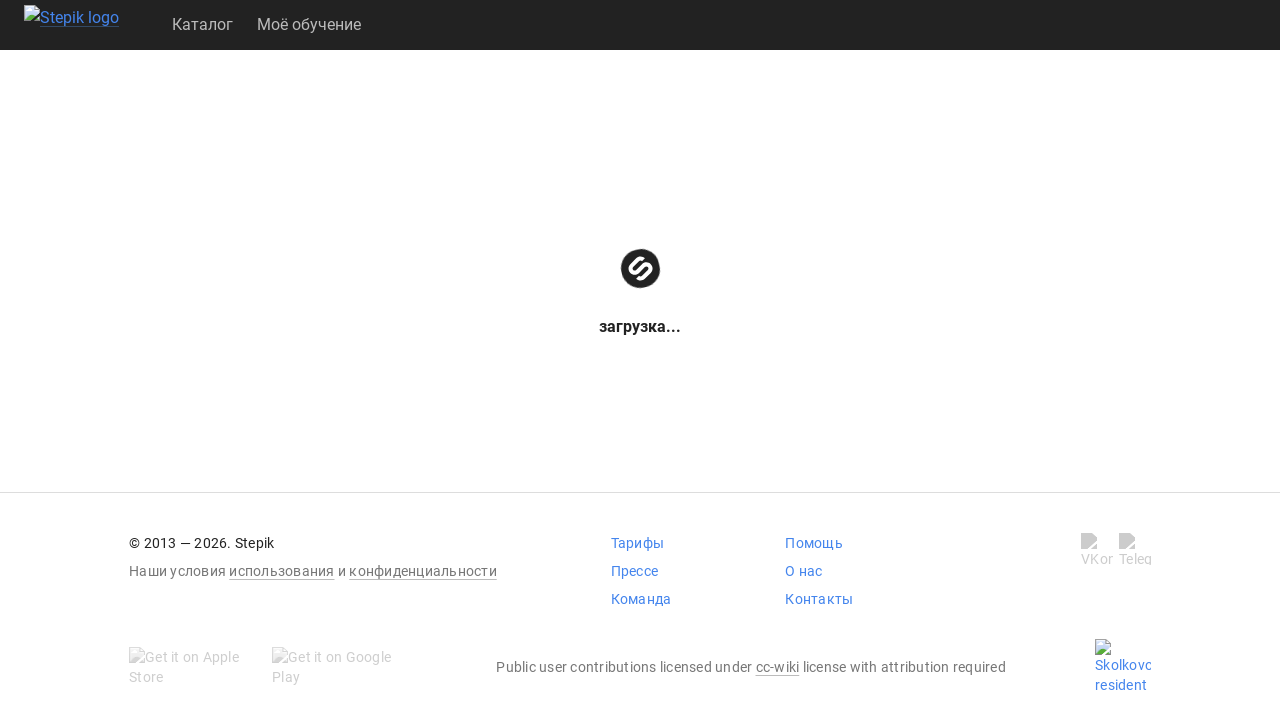

Textarea field loaded and ready
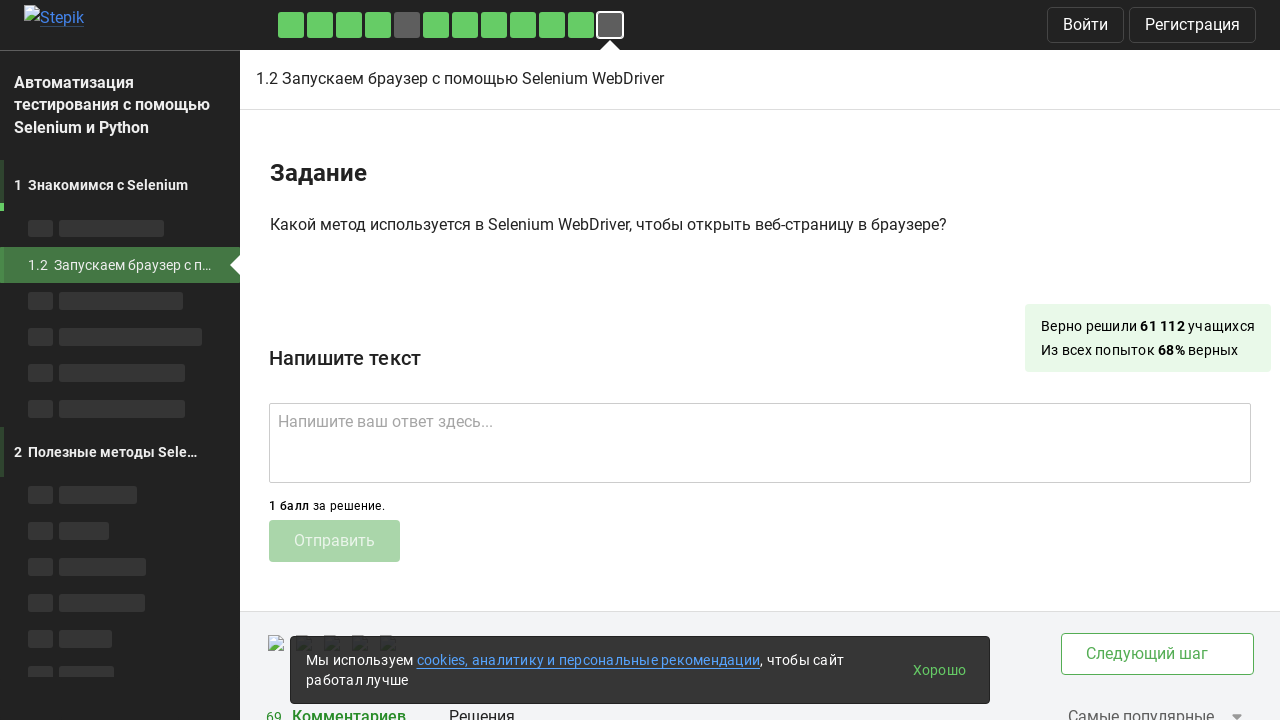

Filled textarea with answer 'get()' on .textarea
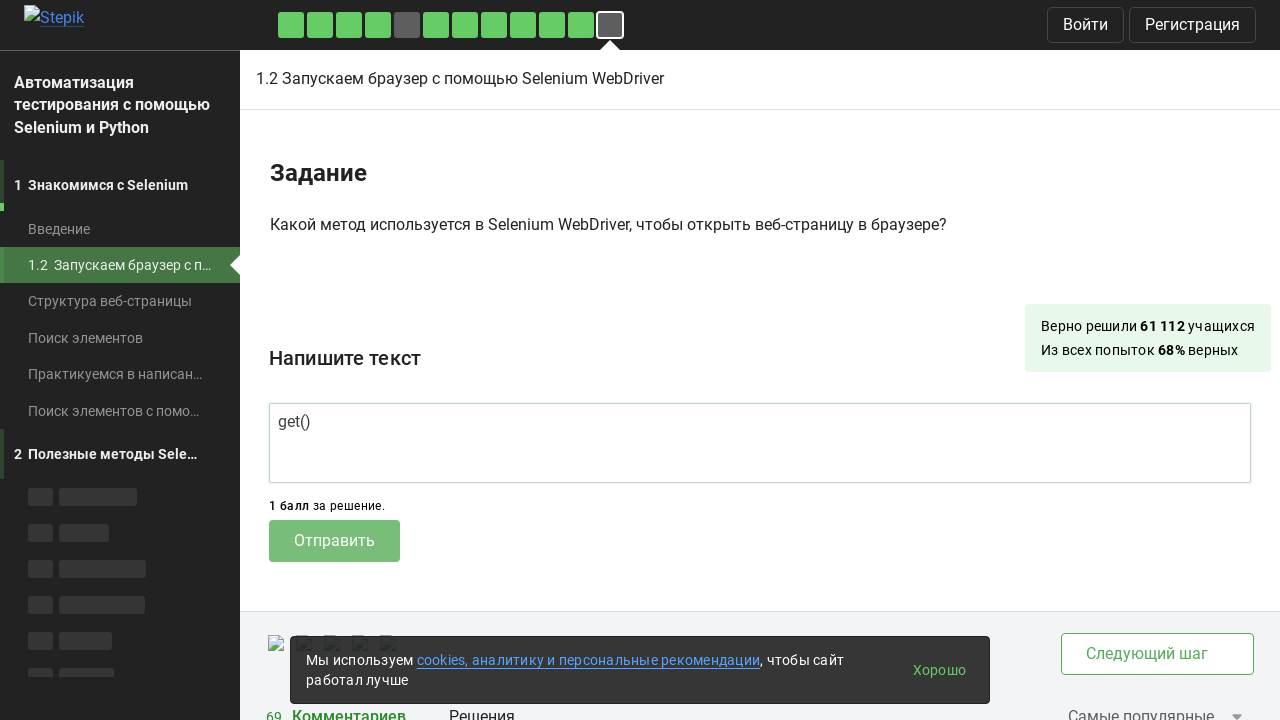

Clicked submit button to submit solution at (334, 541) on .submit-submission
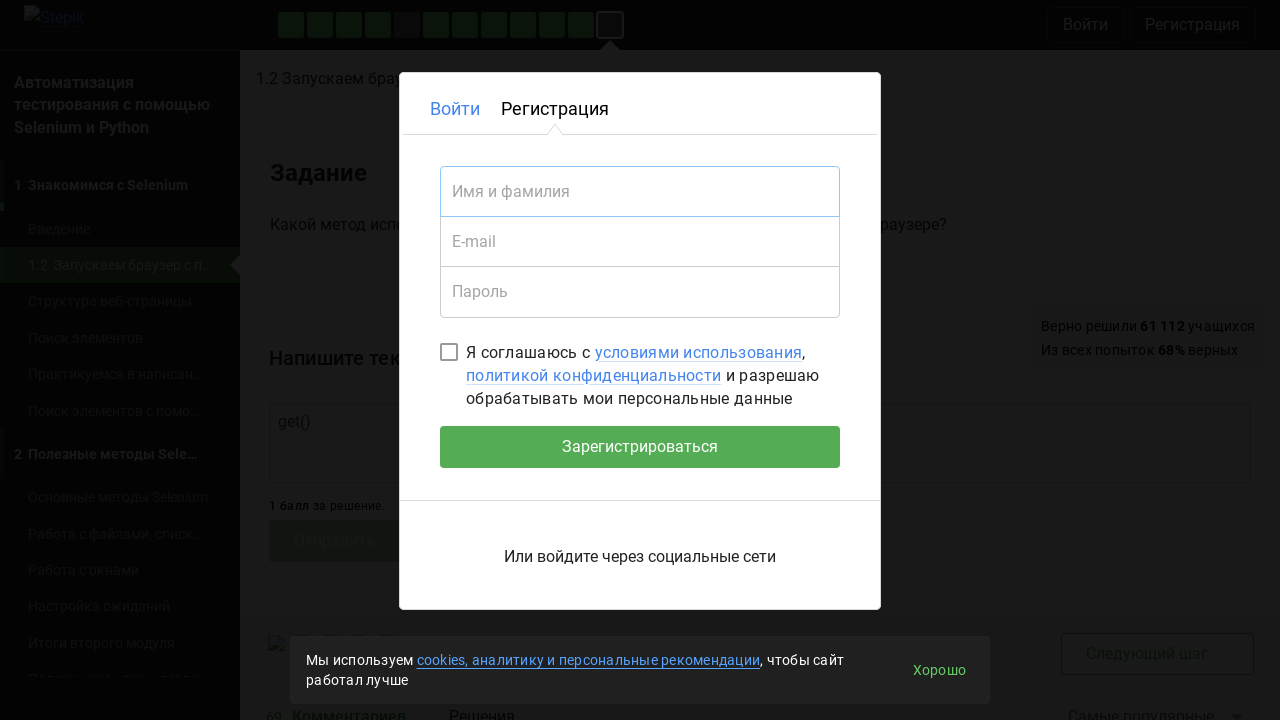

Waited 2 seconds for response/feedback to appear
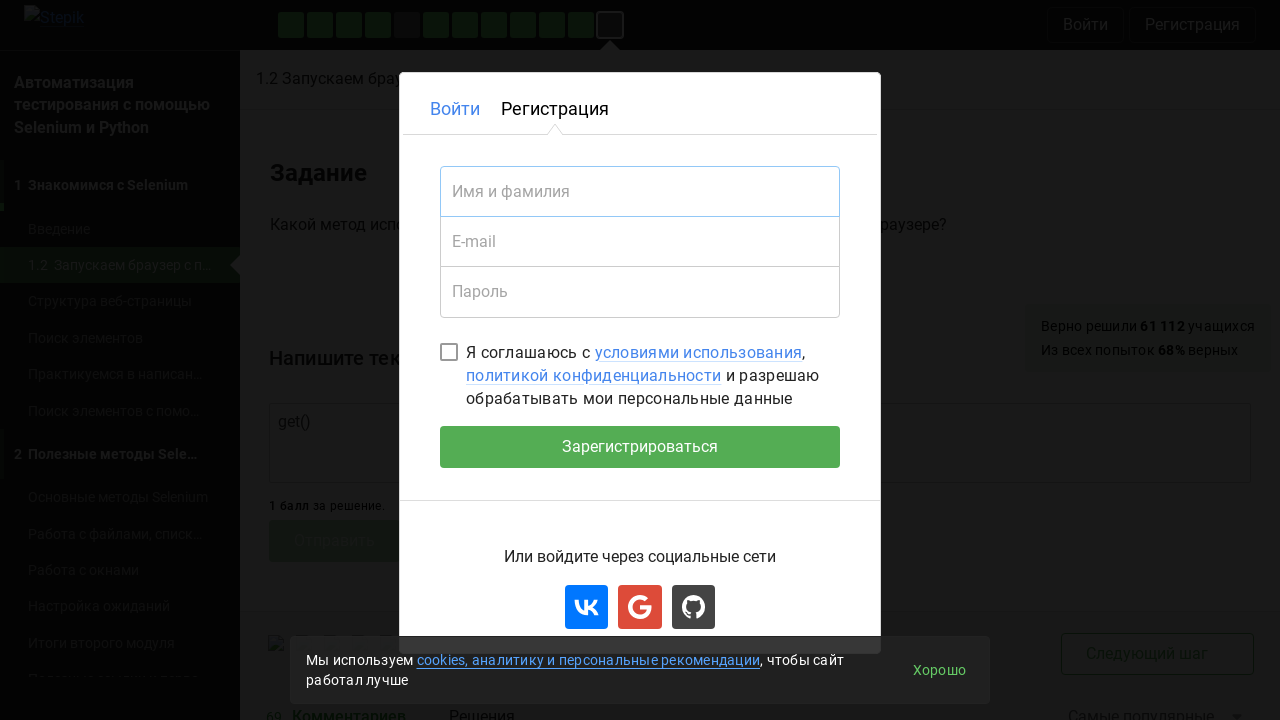

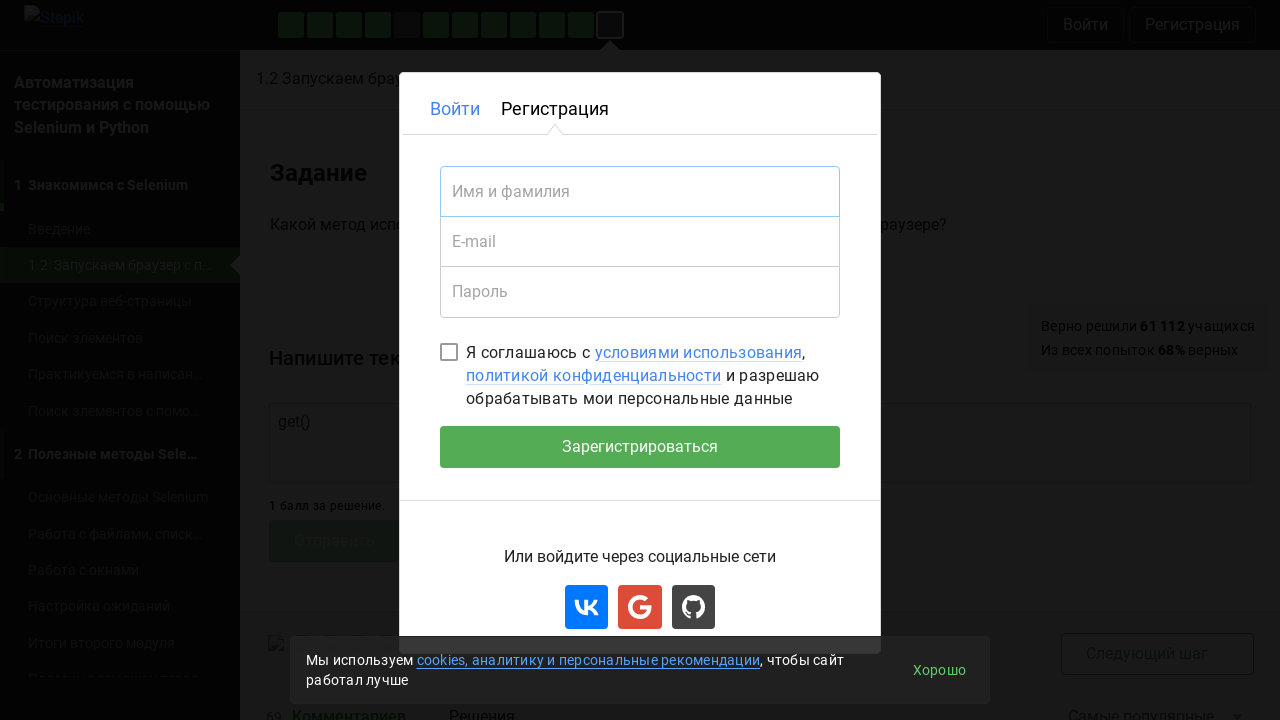